Tests confirm alert popup by clicking the confirm button and accepting the confirmation dialog

Starting URL: https://demoqa.com/alerts

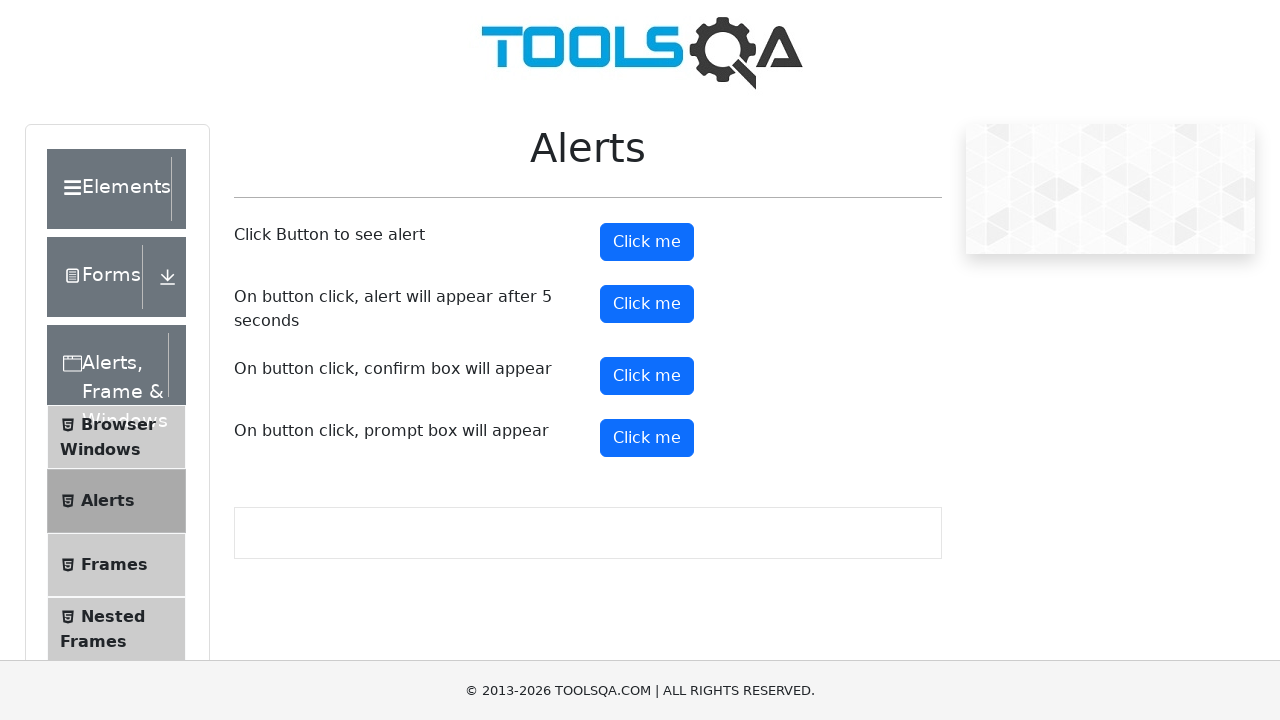

Set up dialog handler to accept all dialogs
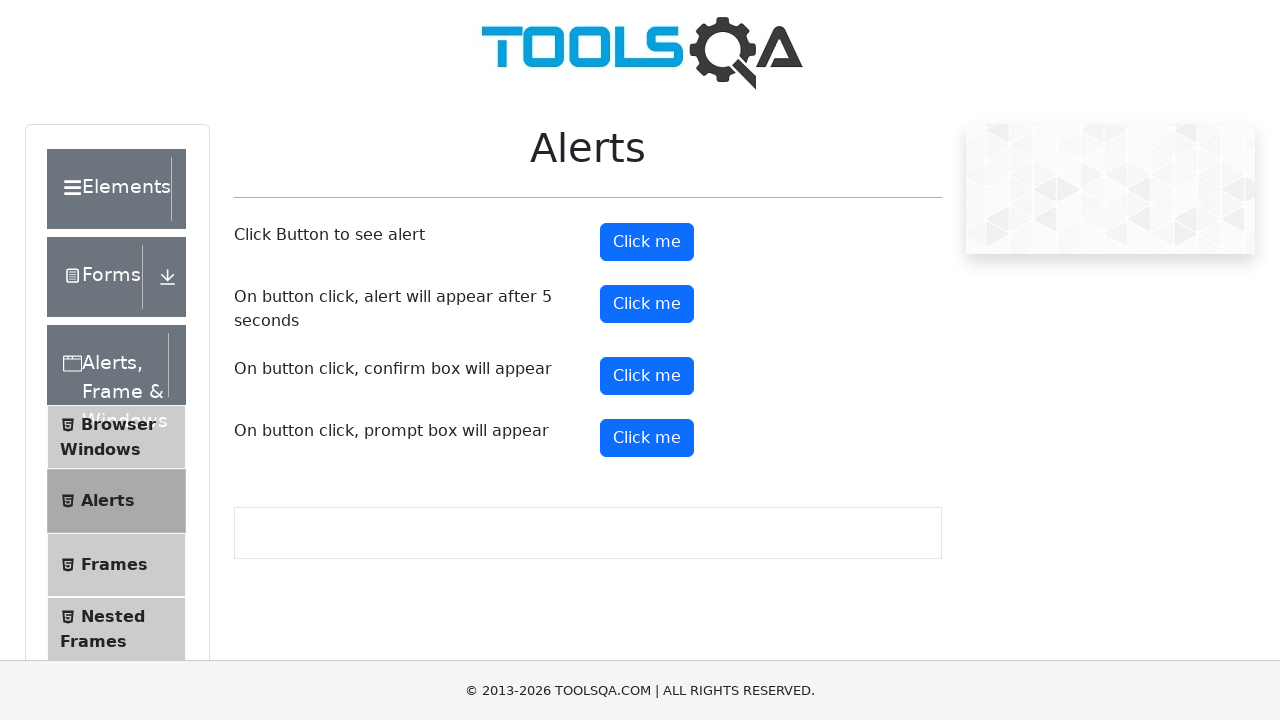

Clicked confirm button to trigger alert popup at (647, 376) on #confirmButton
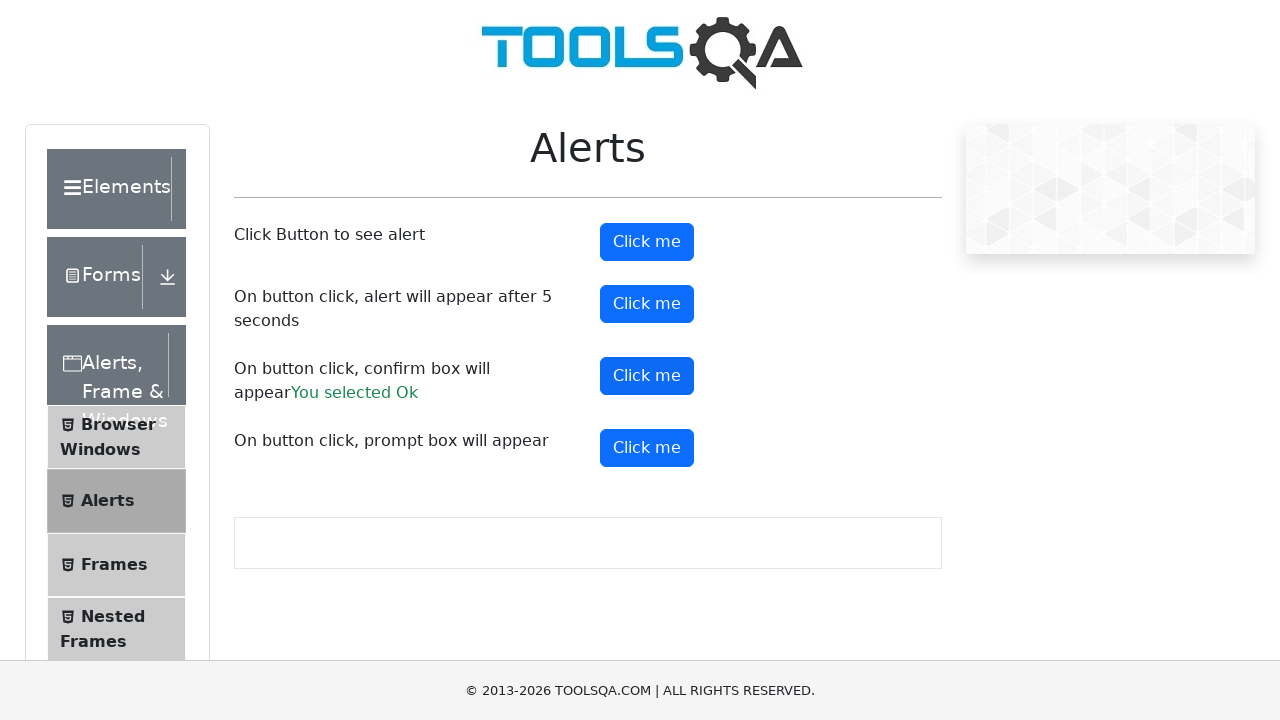

Waited for alert to be processed after accepting confirmation dialog
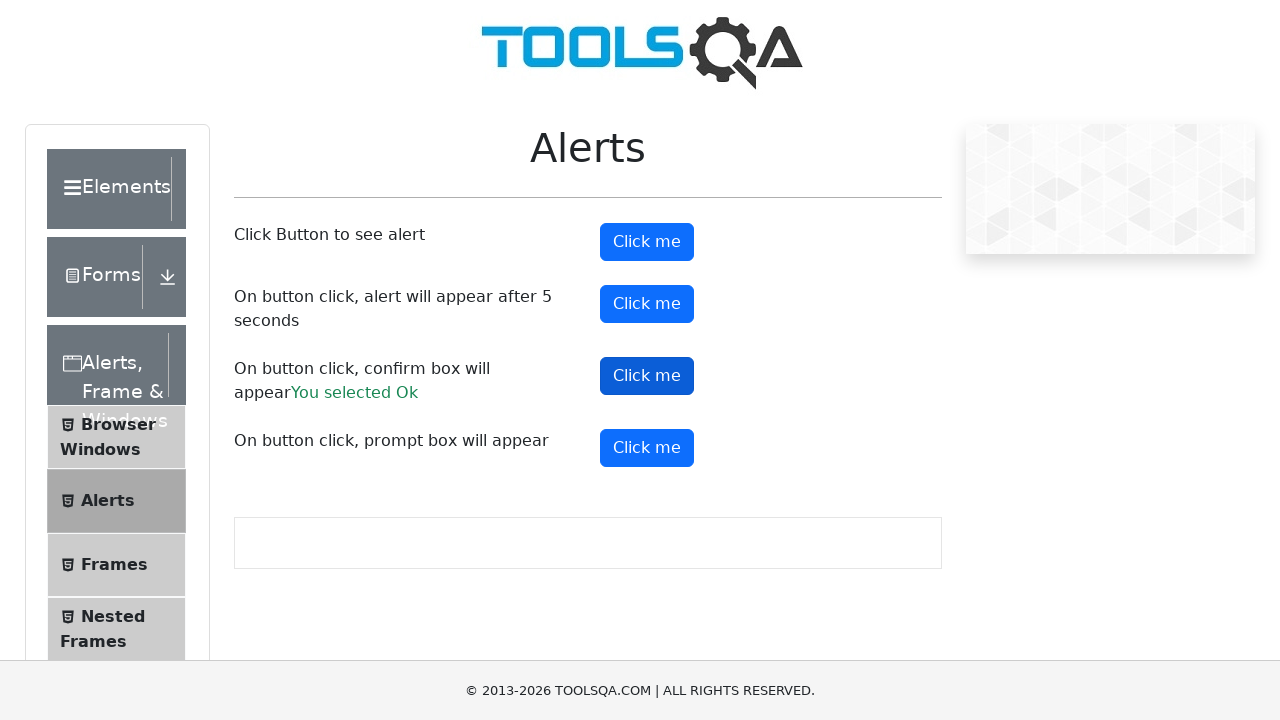

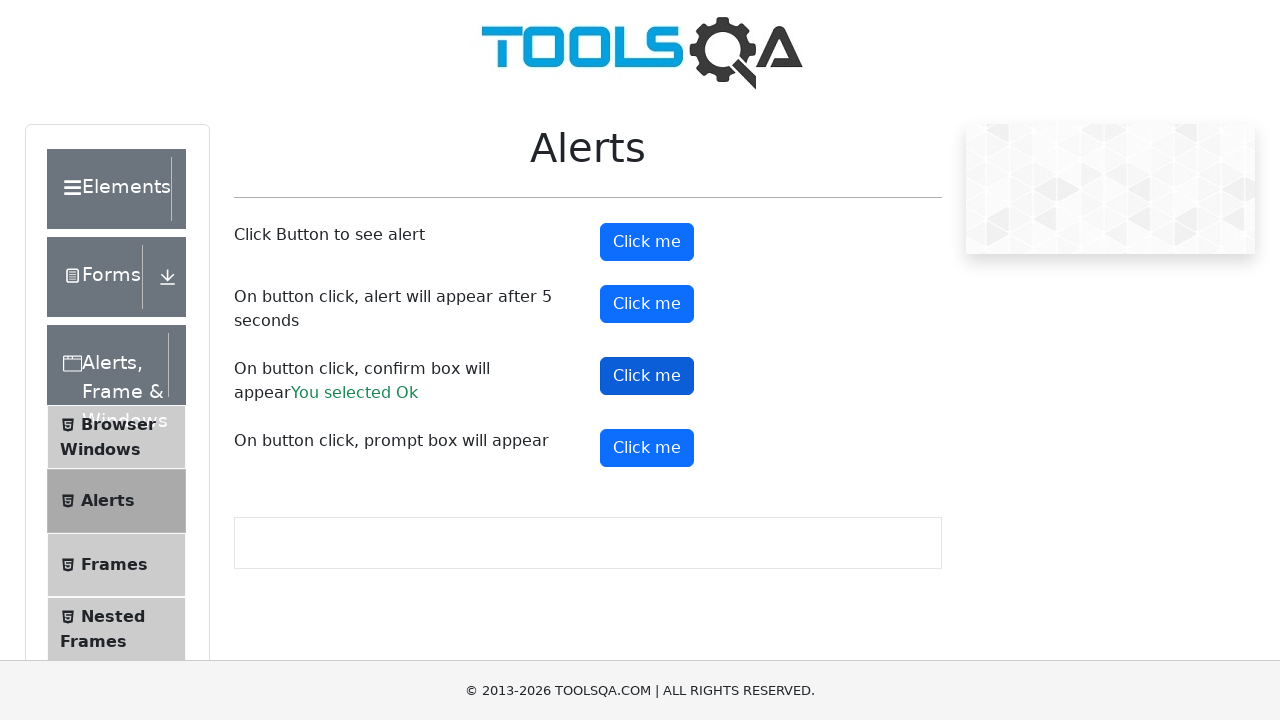